Tests checkbox functionality by navigating to a checkboxes page, finding all checkbox elements, and verifying the checked state of the last checkbox

Starting URL: http://the-internet.herokuapp.com/checkboxes

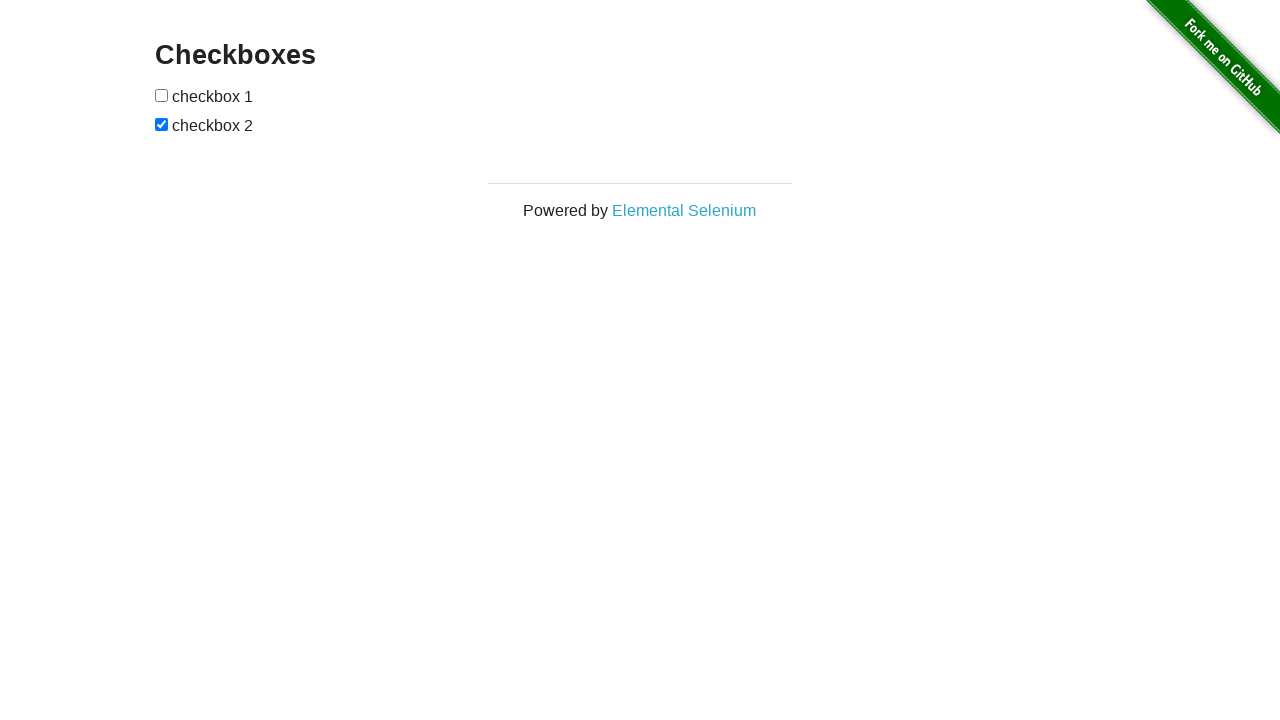

Waited for checkboxes to be present on the page
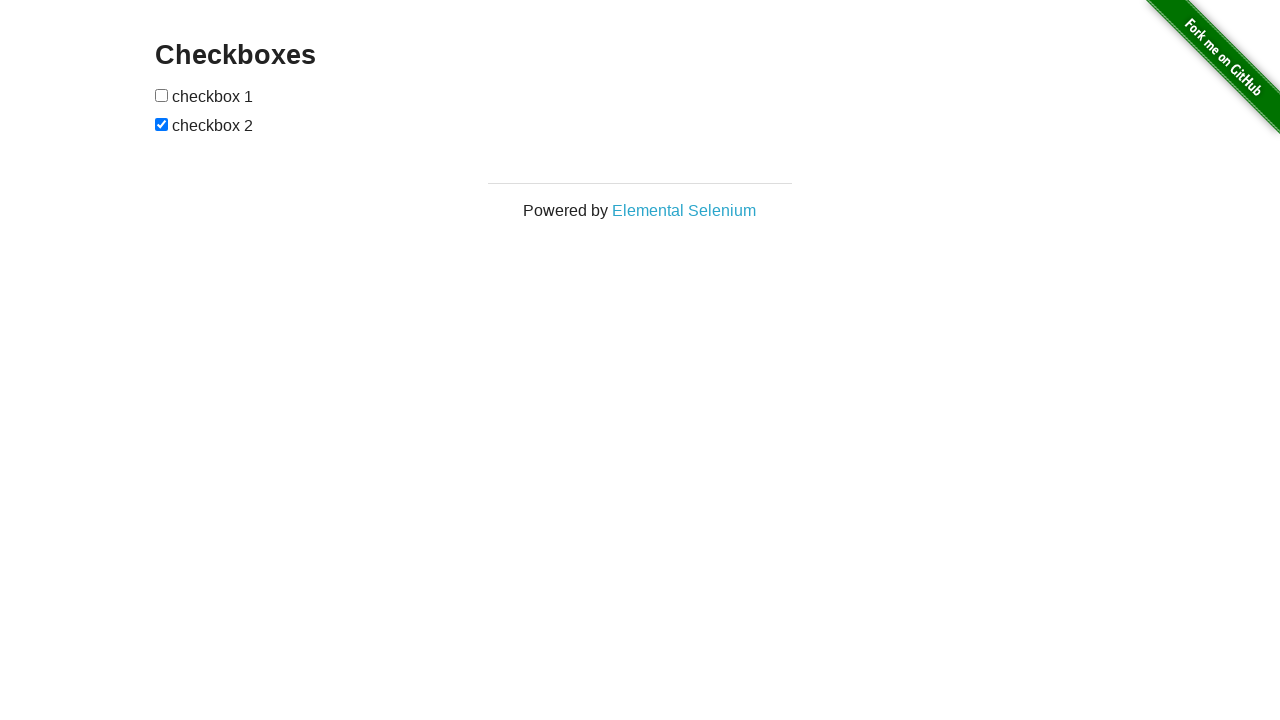

Located all checkbox elements
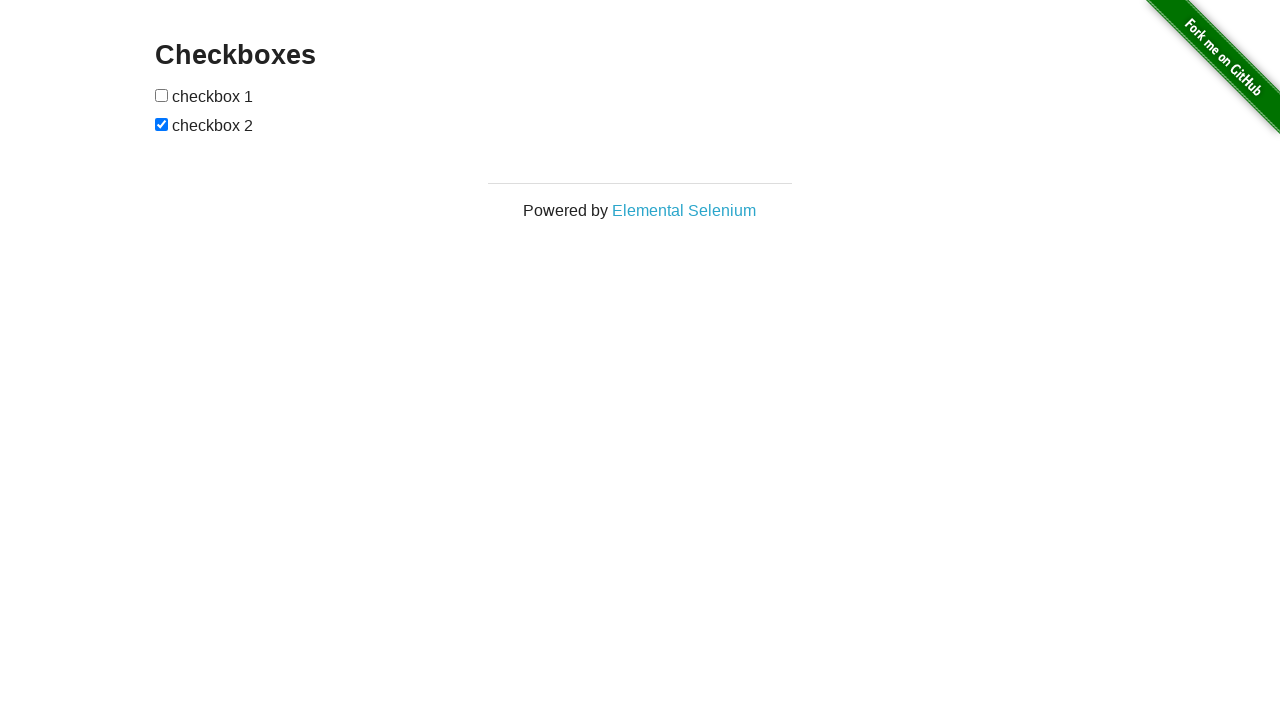

Selected the last (second) checkbox
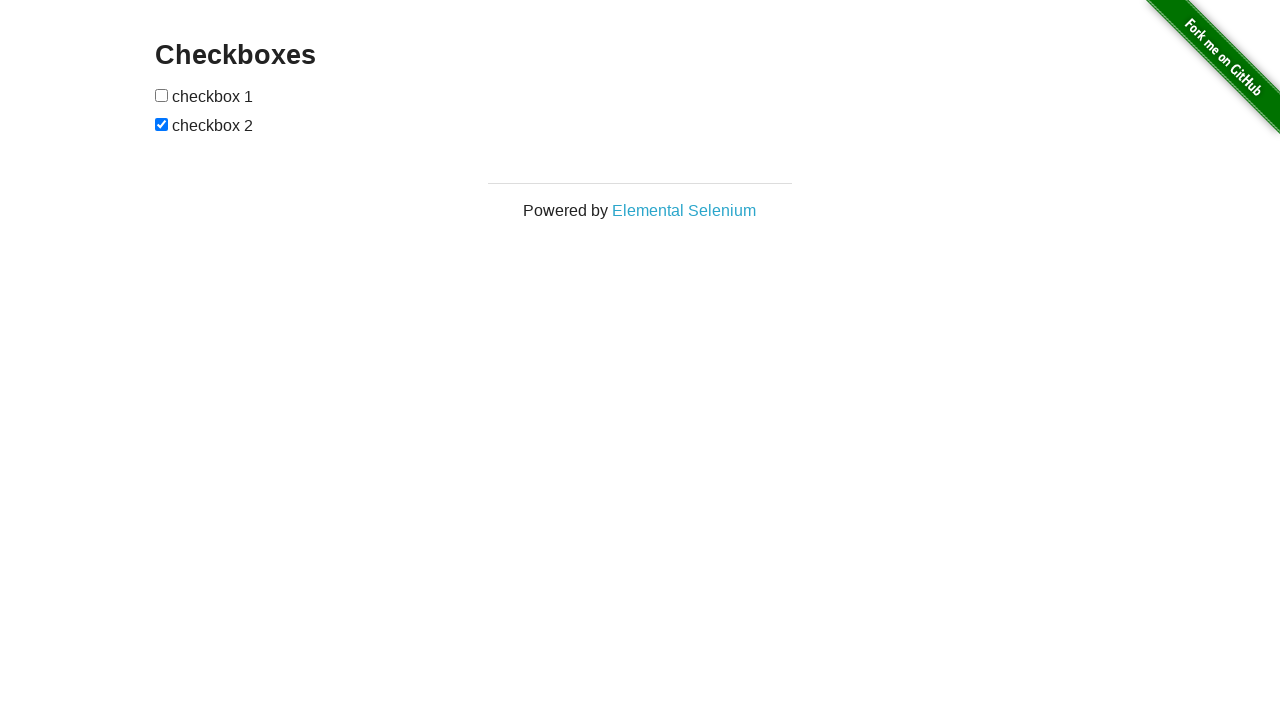

Verified that the last checkbox is checked
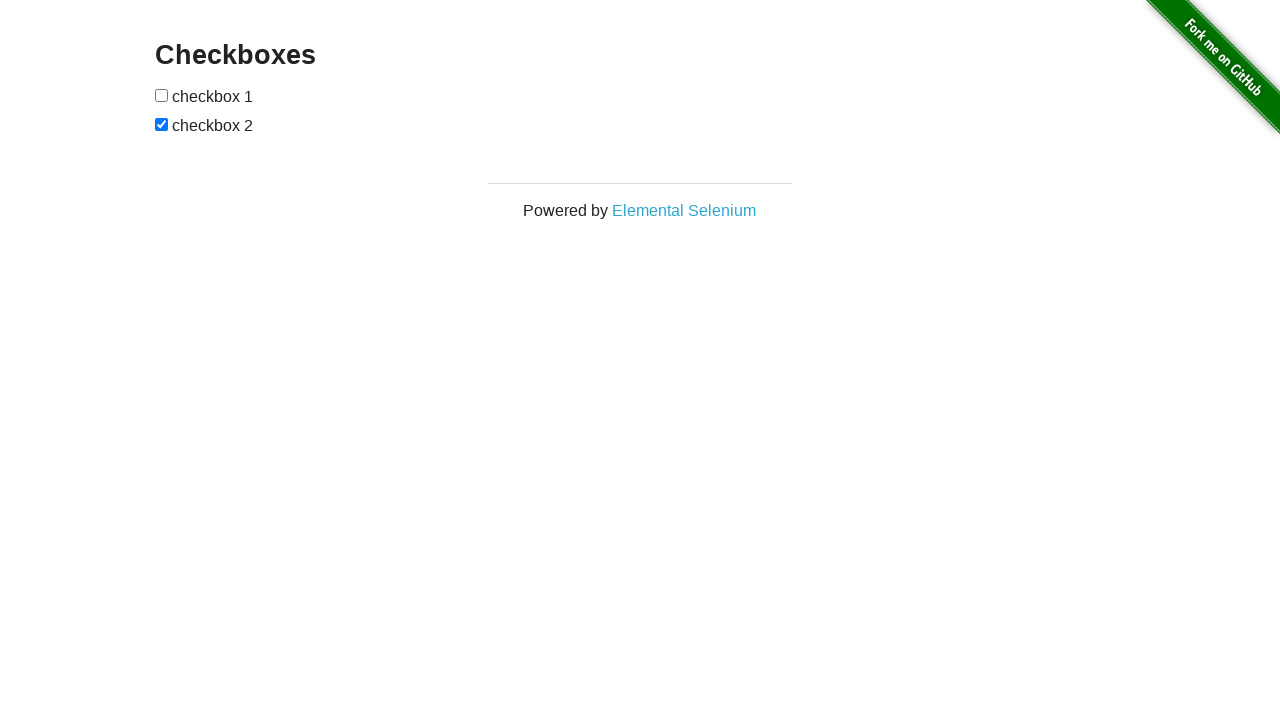

Selected the first checkbox
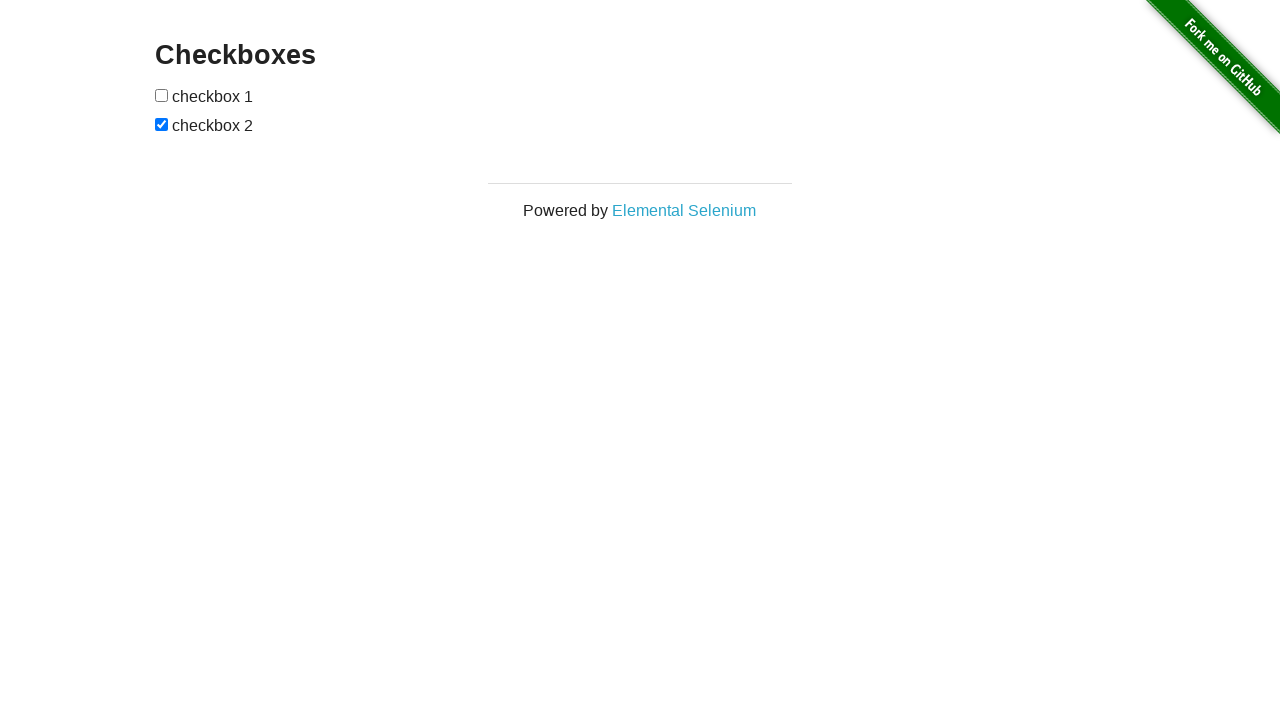

Clicked the first checkbox to check it at (162, 95) on input[type="checkbox"] >> nth=0
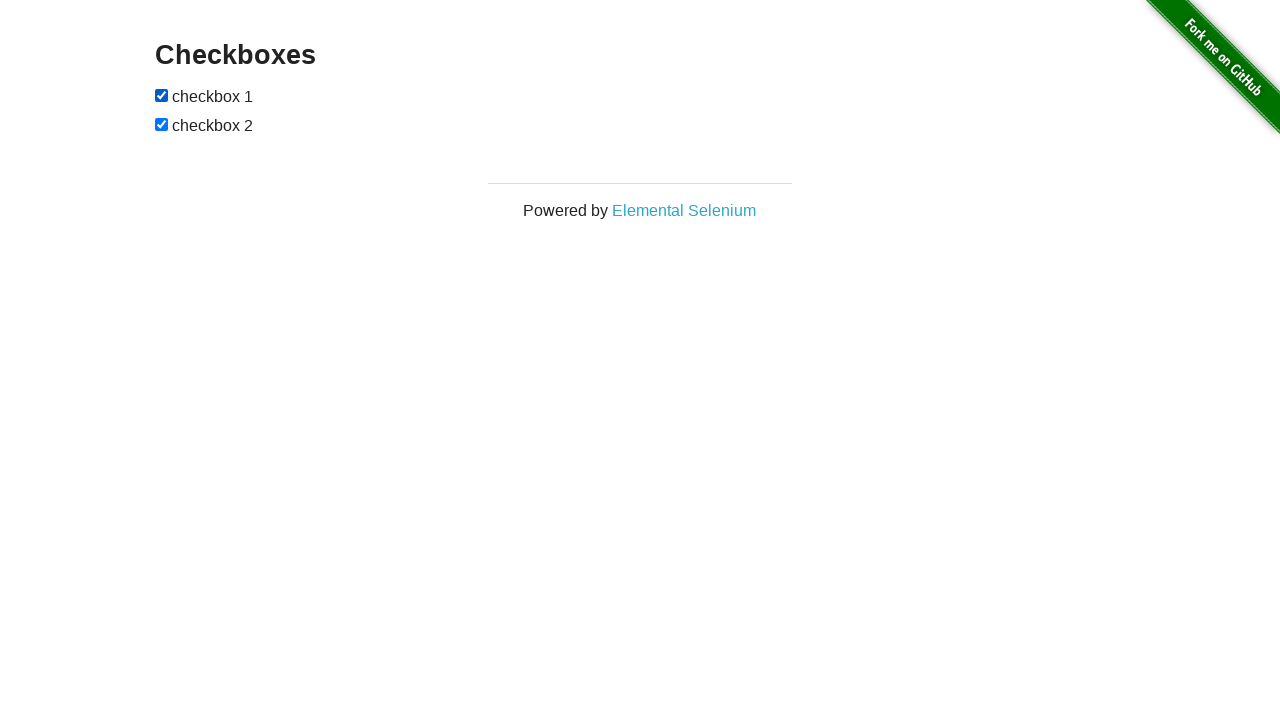

Verified that the first checkbox is now checked
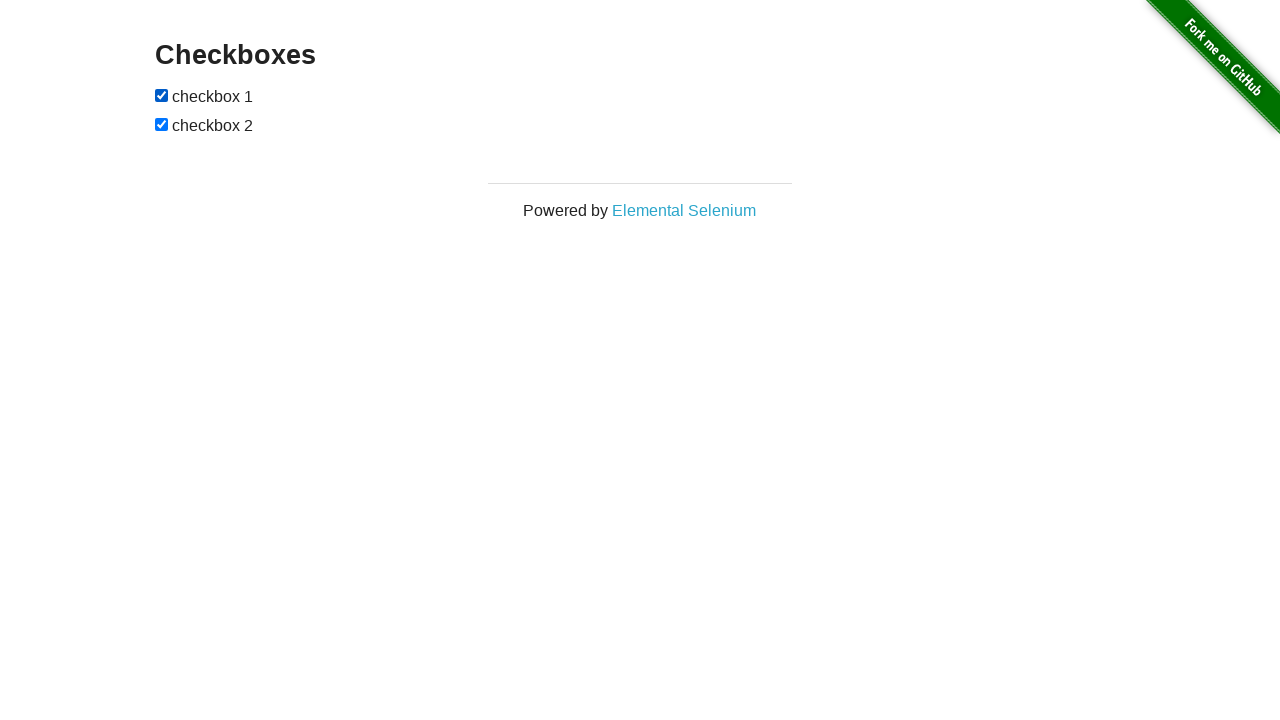

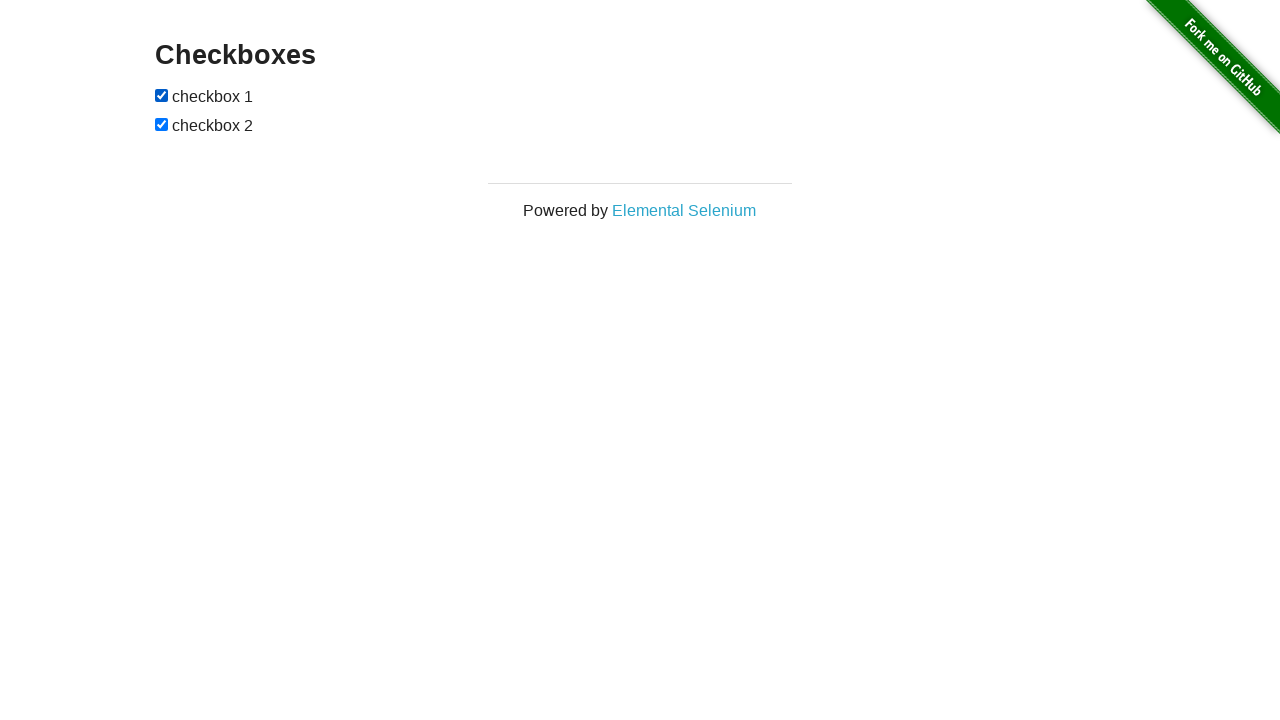